Tests right-click functionality on the demoqa buttons page by performing a context click on the right-click button and verifying the result message appears.

Starting URL: https://demoqa.com/buttons

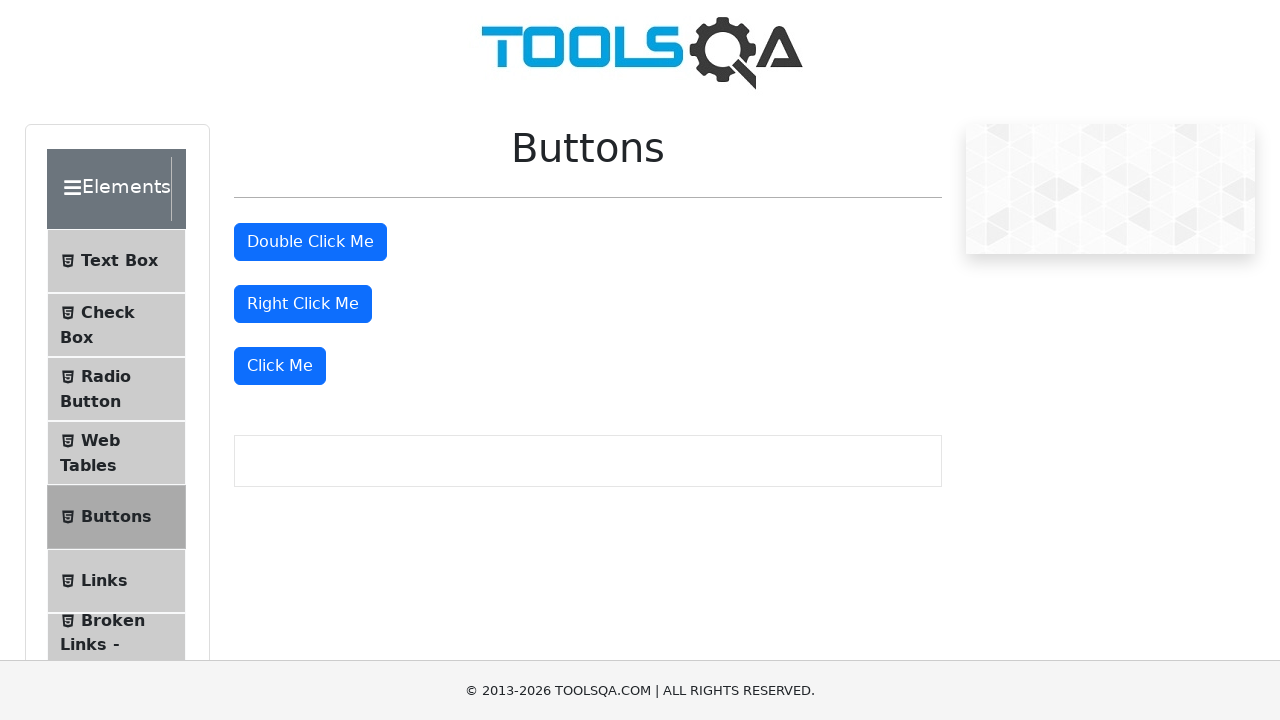

Located the right-click button element
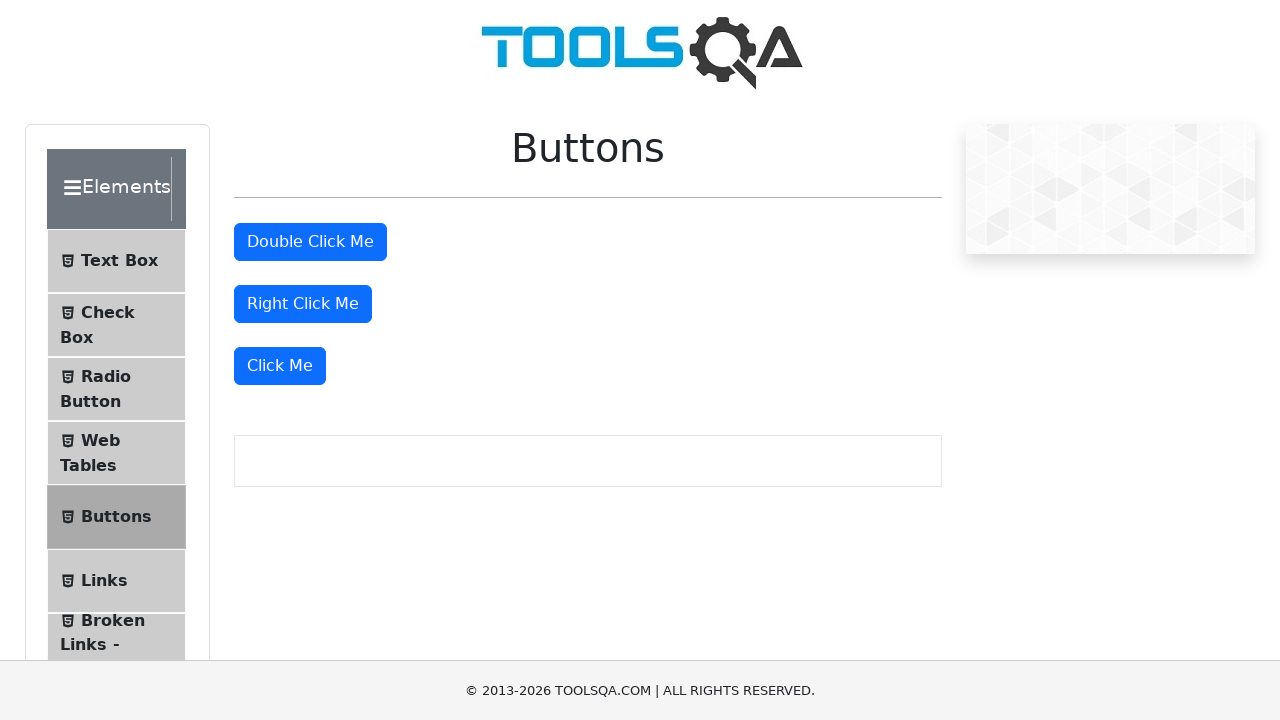

Performed right-click on the right-click button at (303, 304) on #rightClickBtn
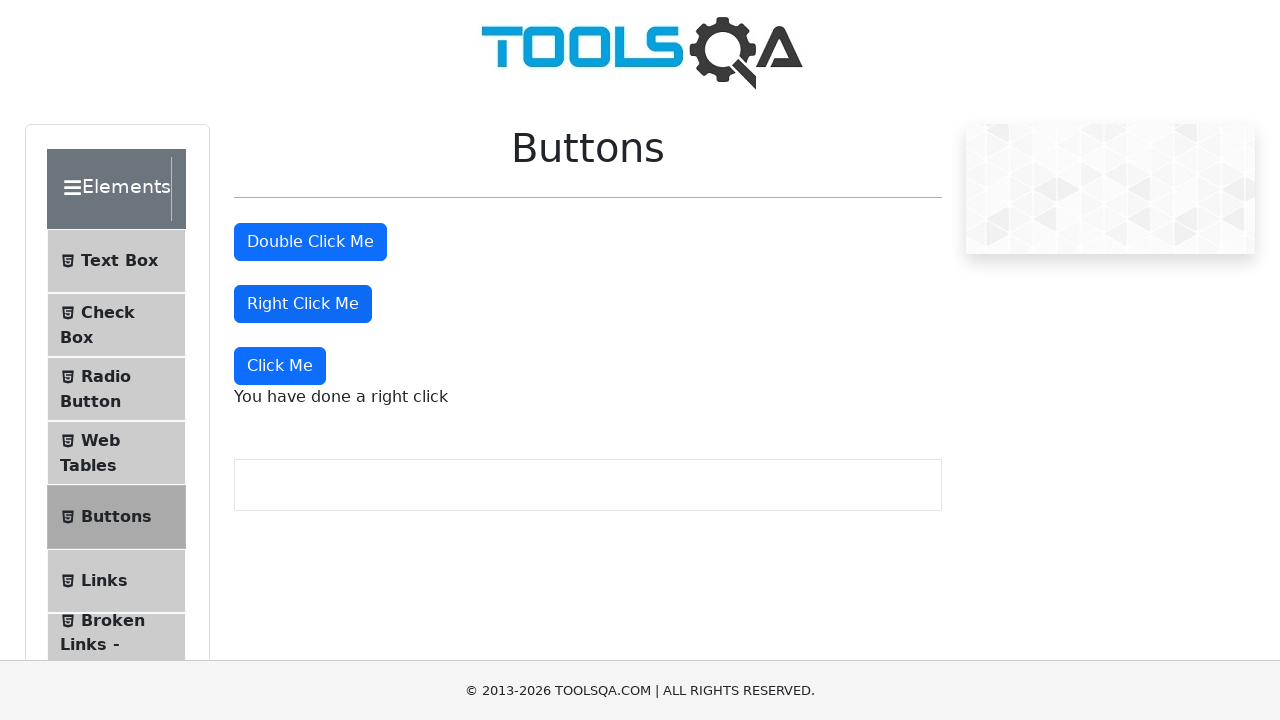

Right-click result message appeared
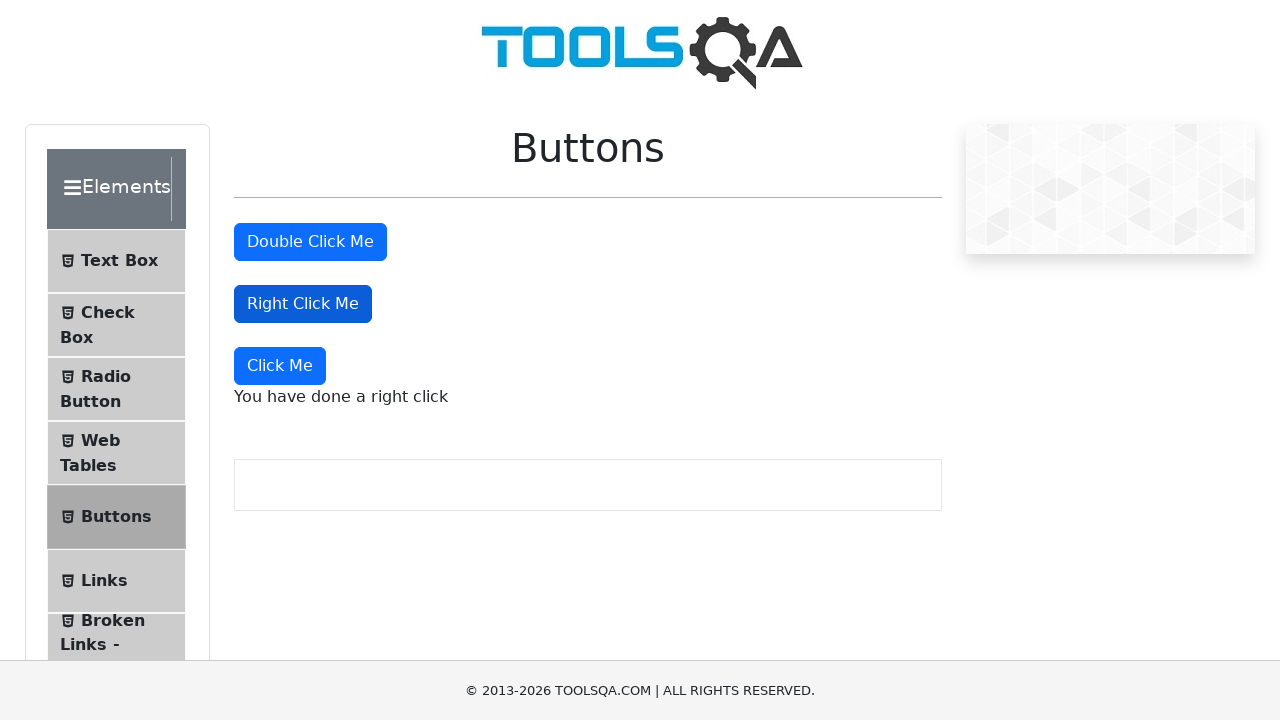

Clicked the right-click button with normal left-click at (303, 304) on #rightClickBtn
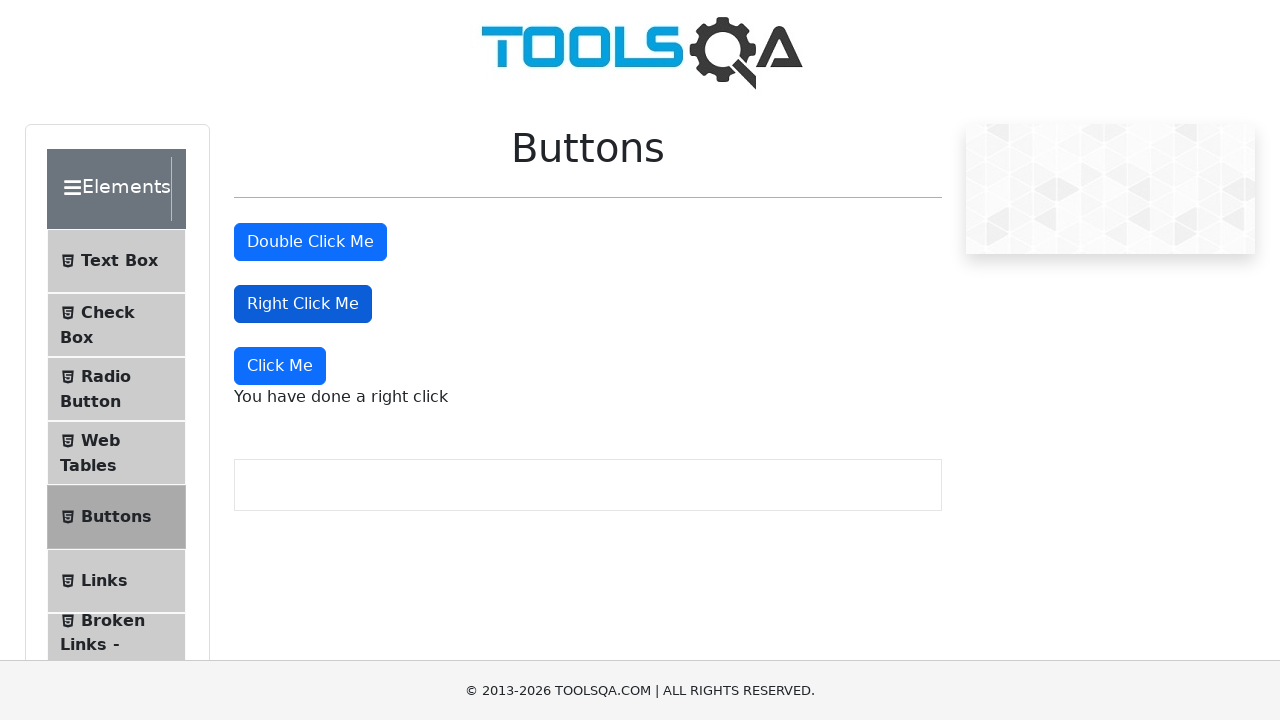

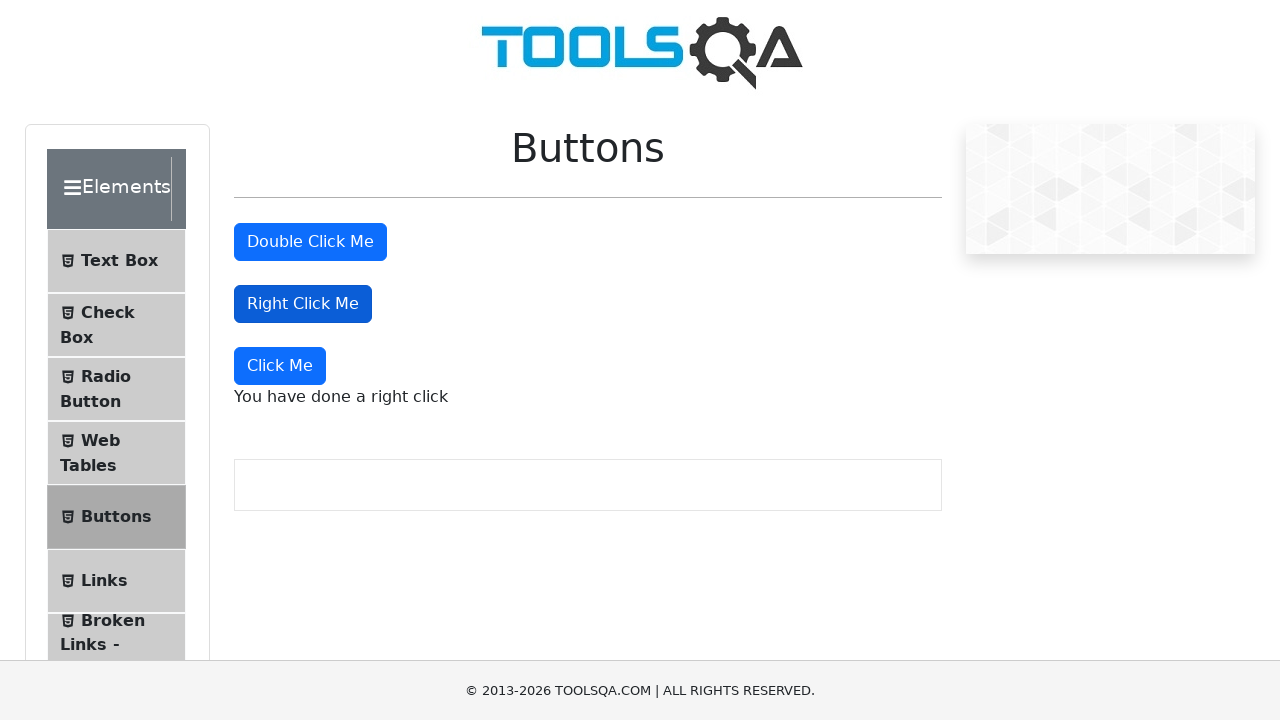